Tests the add-to-cart functionality on a demo e-commerce site by clicking the add to cart button on the first product and verifying the cart opens with the correct product displayed.

Starting URL: https://www.bstackdemo.com

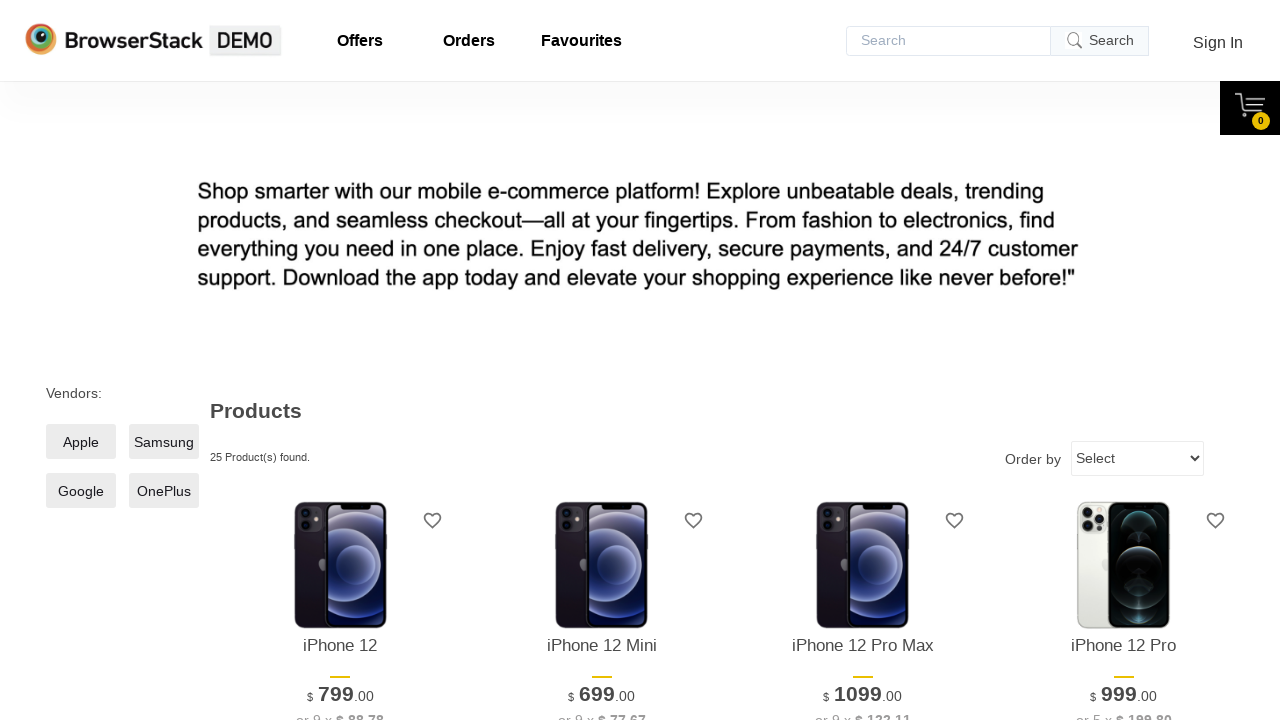

Verified page title contains 'StackDemo'
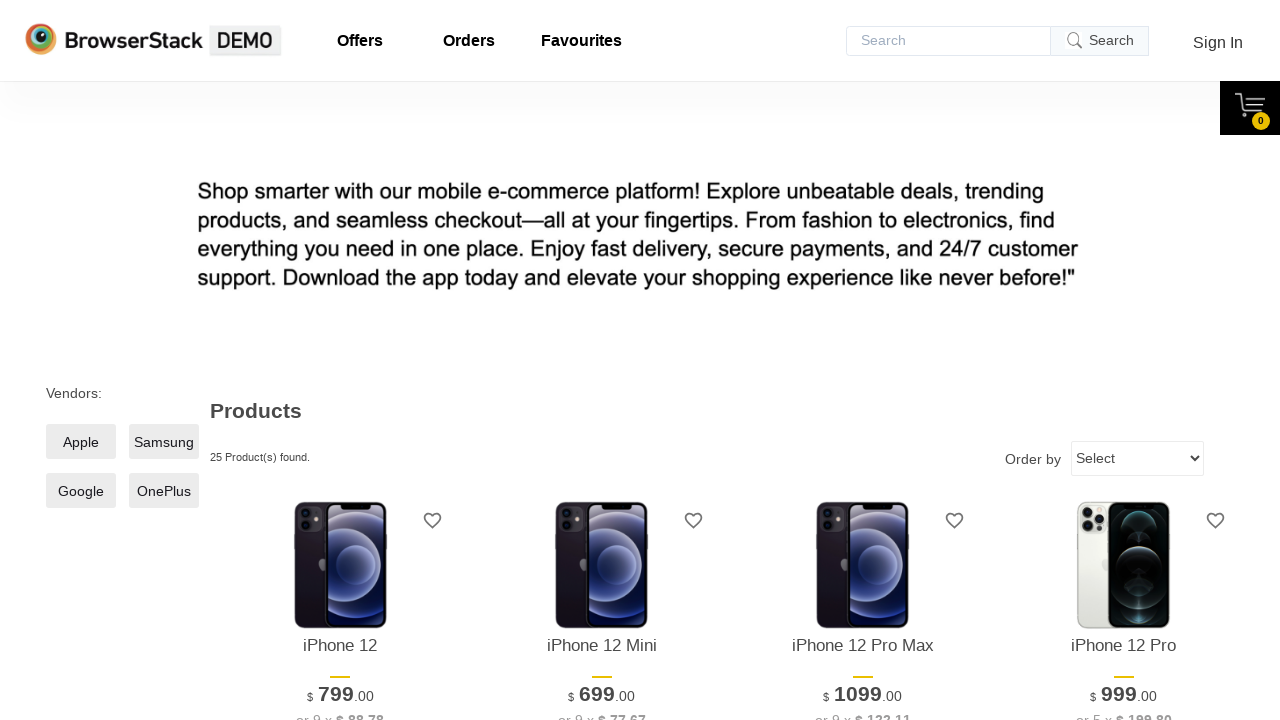

Retrieved product name from product listing
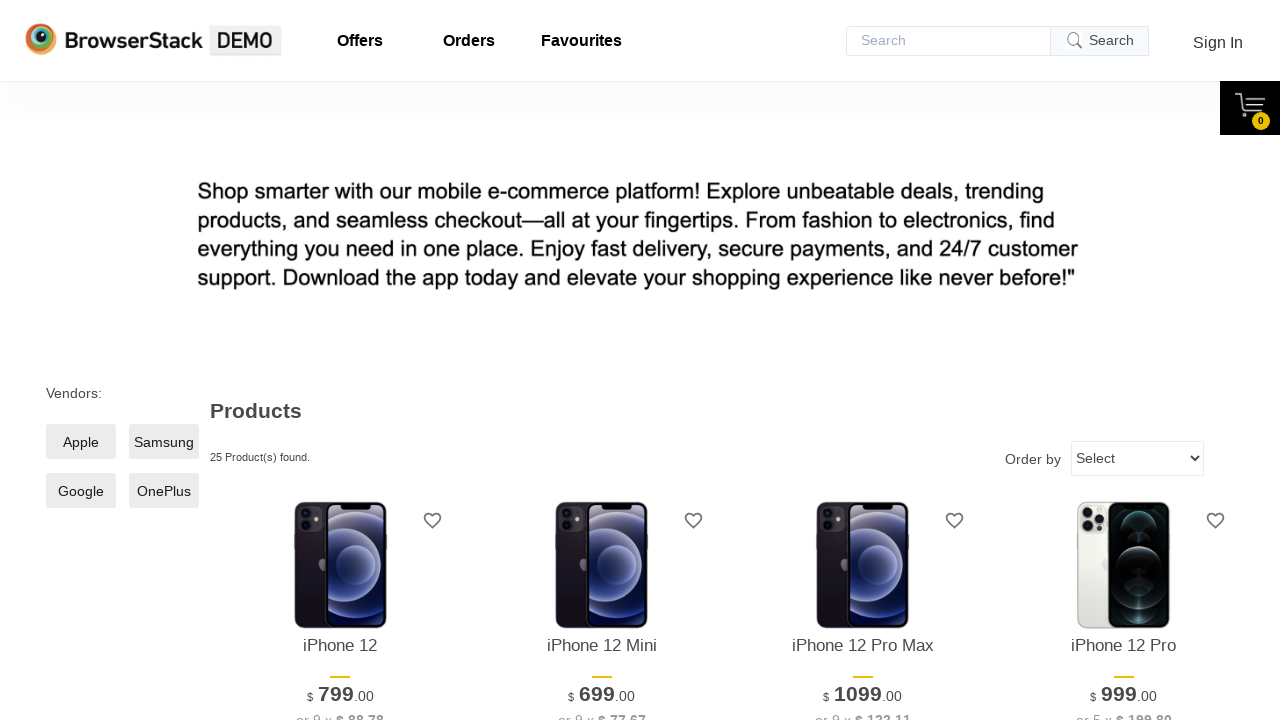

Clicked add to cart button for first product at (340, 361) on xpath=//*[@id='1']/div[4]
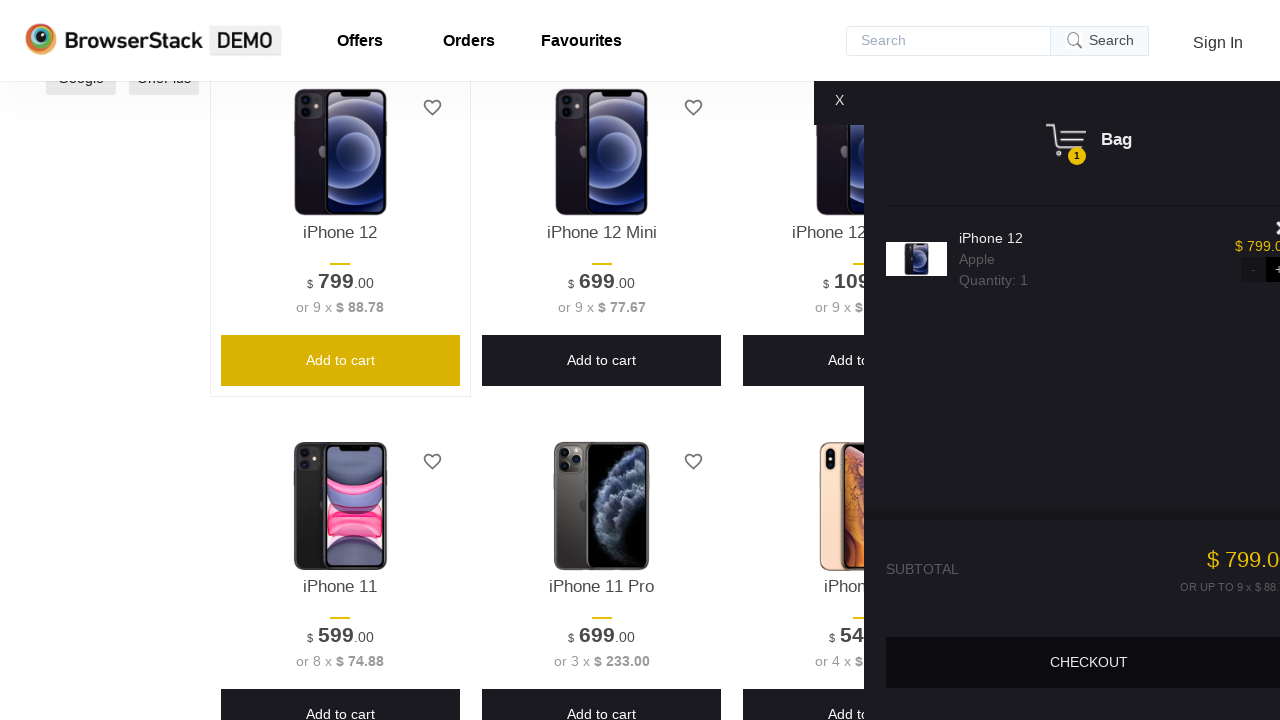

Waited for cart panel to load
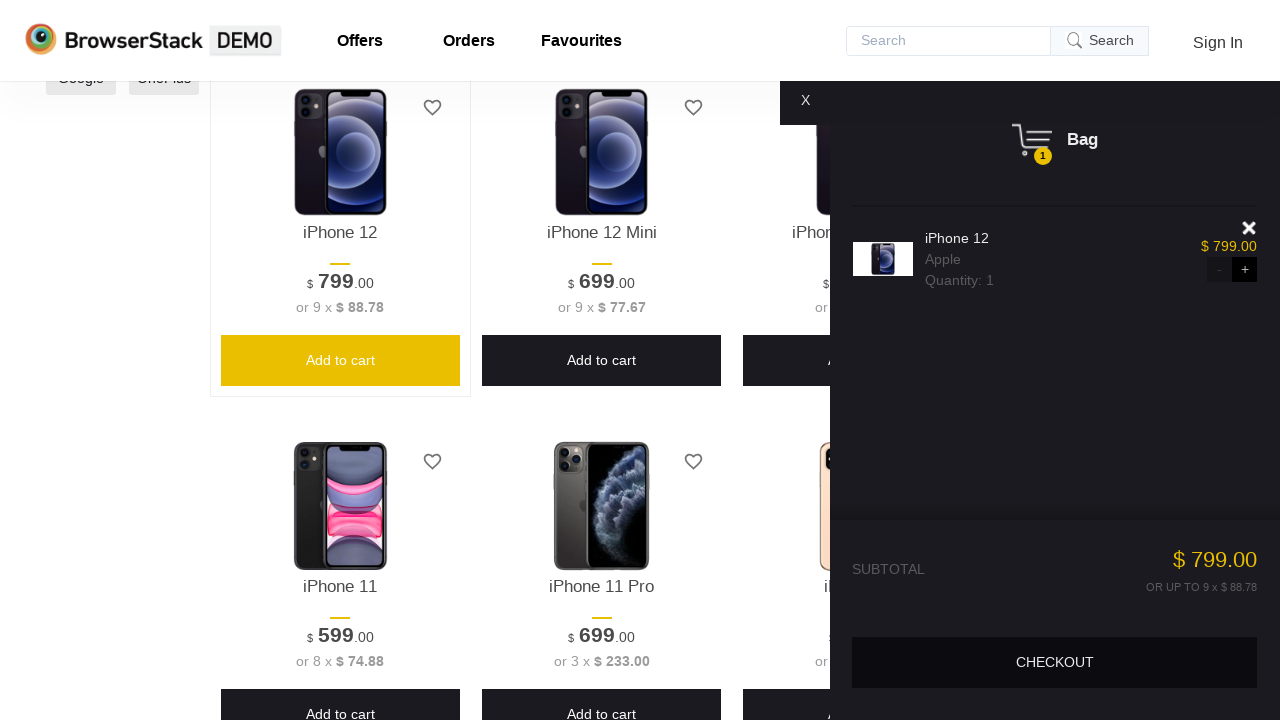

Verified cart panel is visible
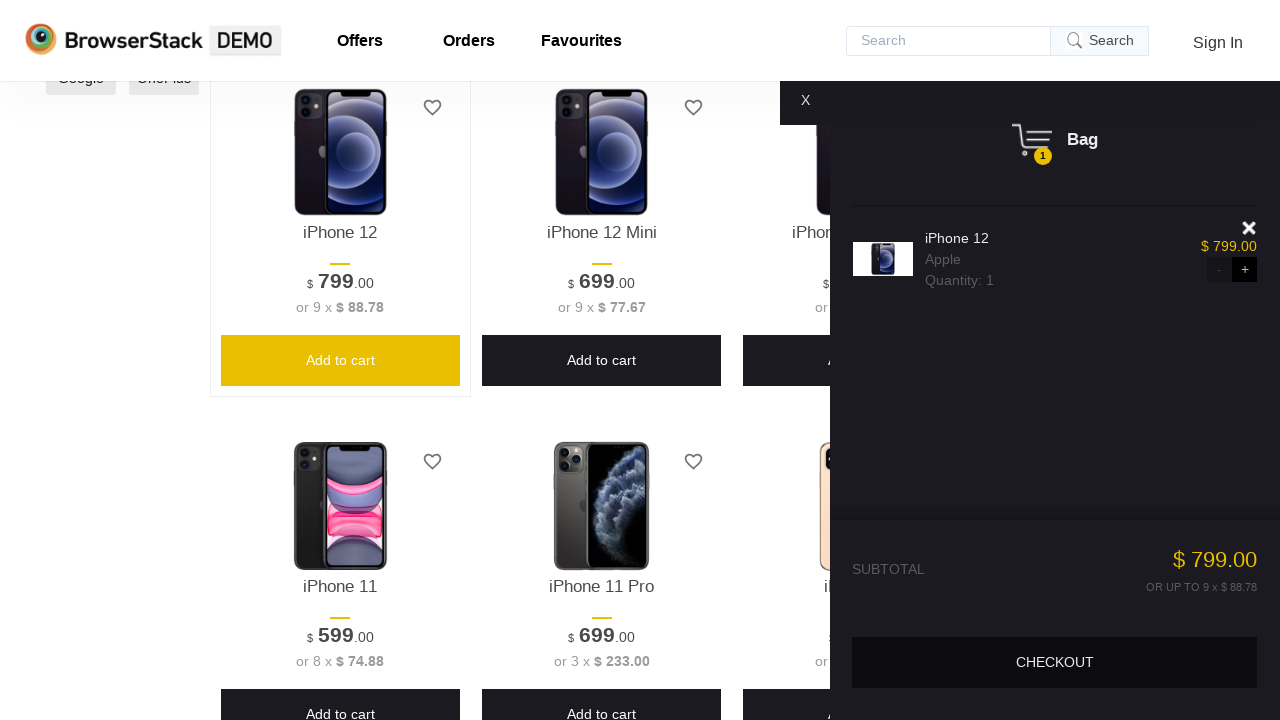

Retrieved product name from cart
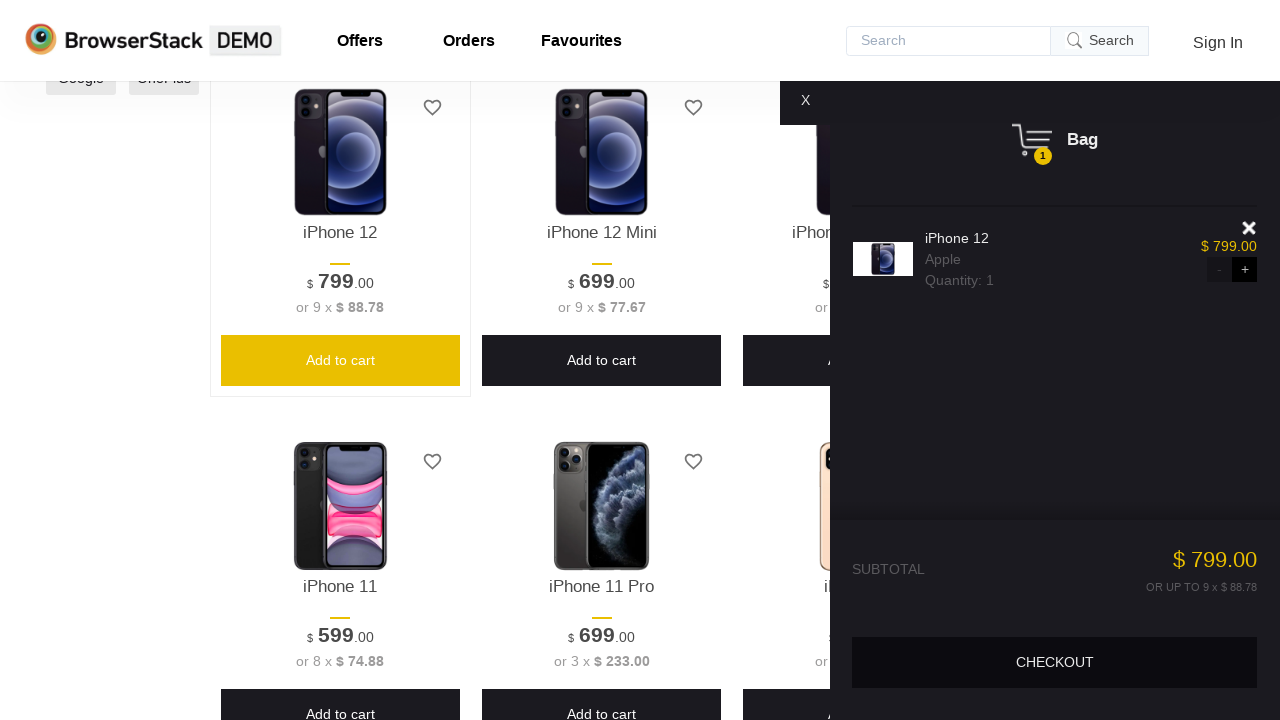

Verified product in cart matches product from listing
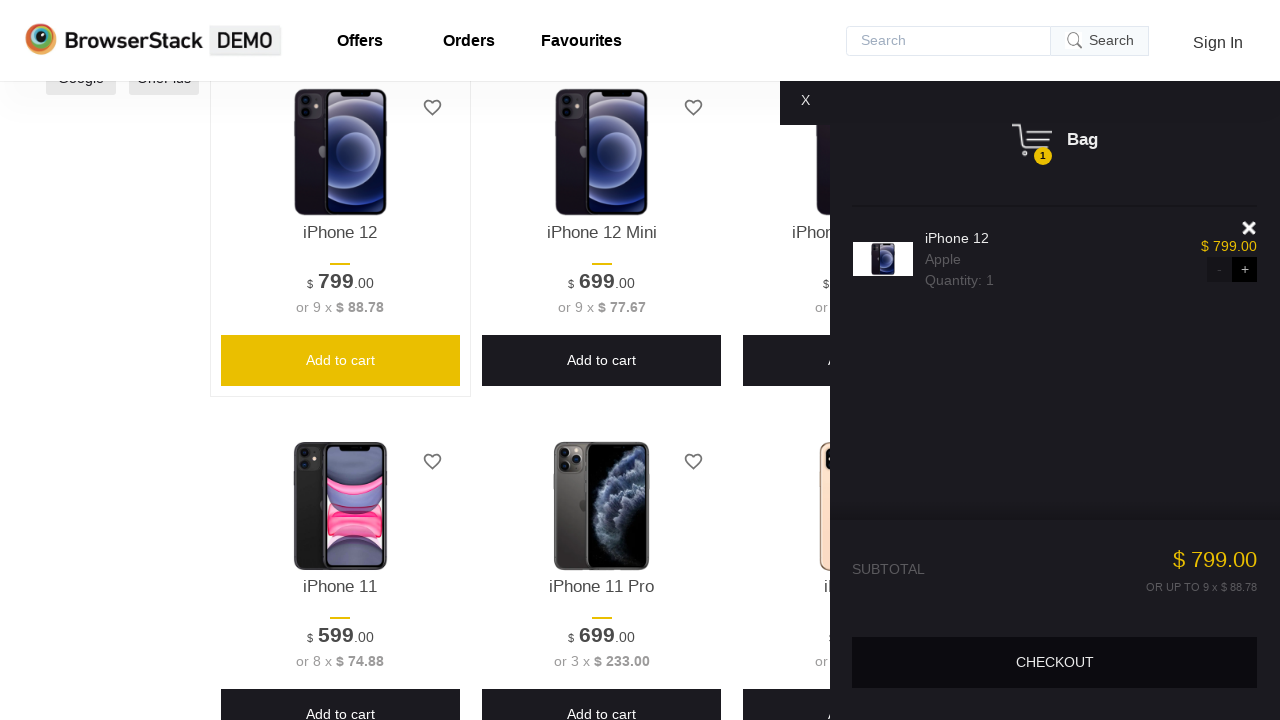

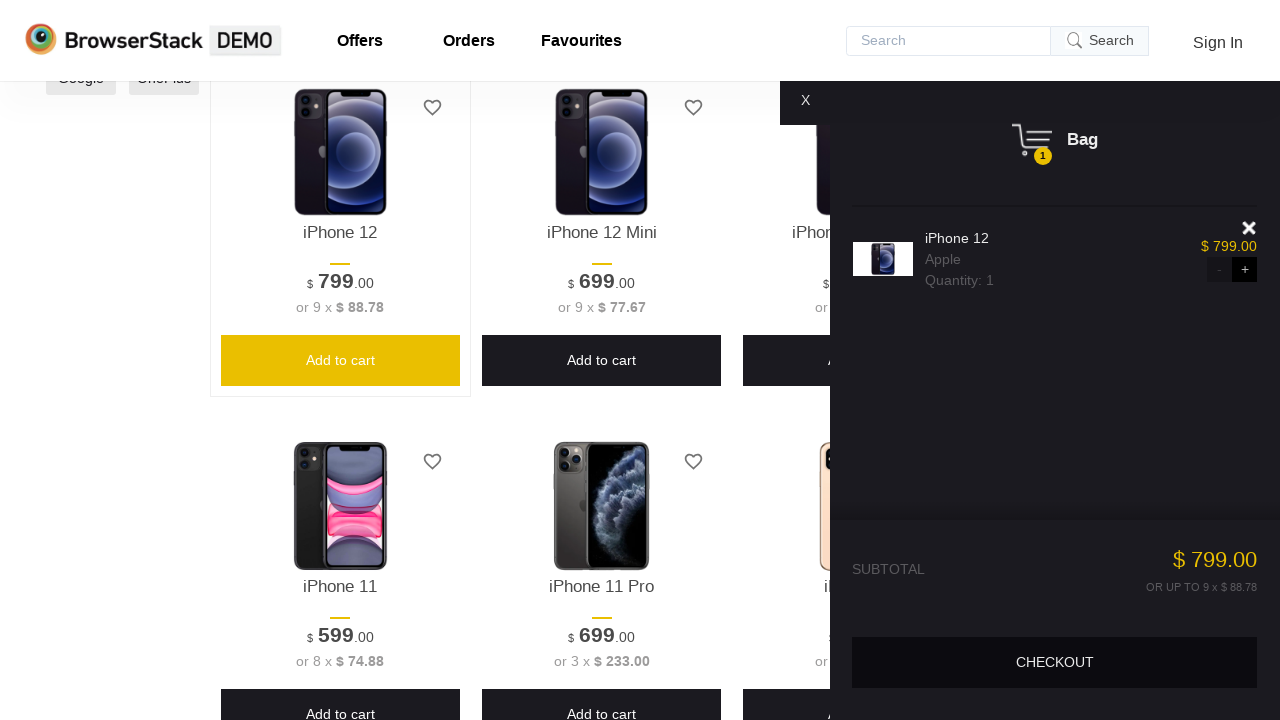